Tests dynamic navigation on the Ecuadorian National Assembly website by searching for and clicking on elements containing specific text like "Transparencia", "2020", "Enero", "Rendición de cuentas", and "Presupuesto anual".

Starting URL: https://www.asambleanacional.gob.ec/es

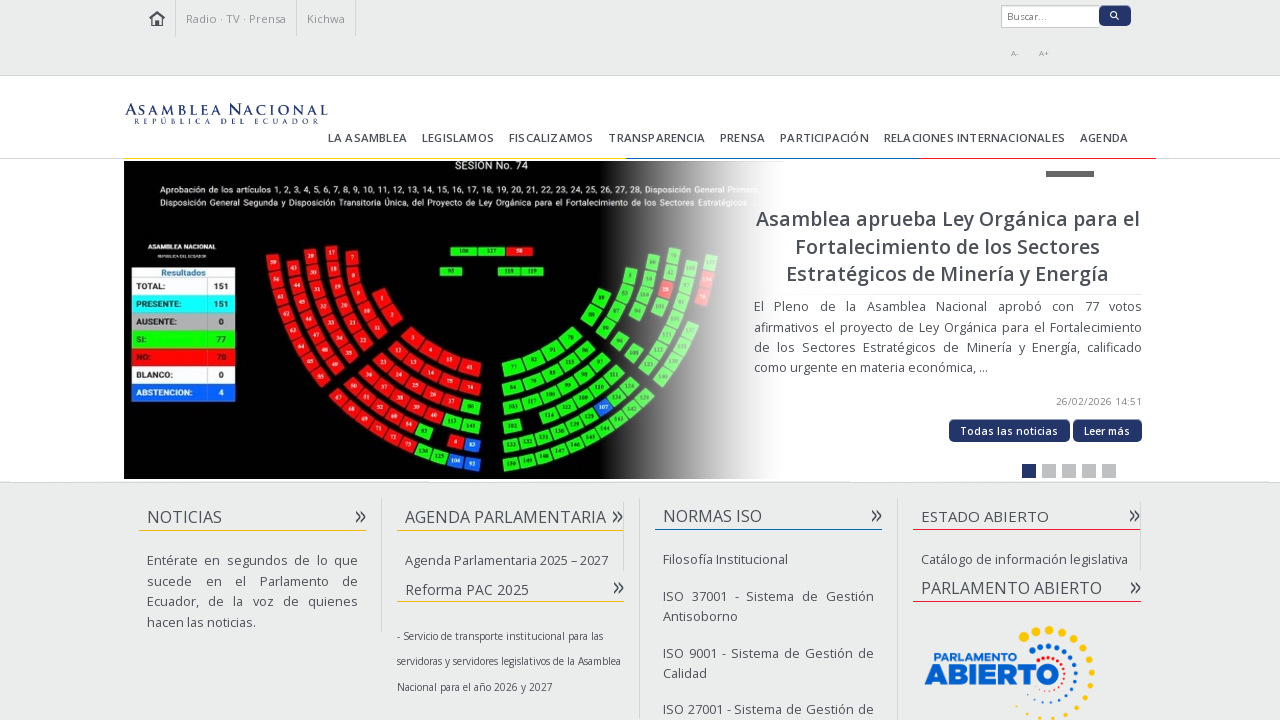

Clicked on element containing text 'Transparencia' in tag 'a' at (664, 136) on xpath=//a[contains(text(), 'Transparencia')] >> nth=0
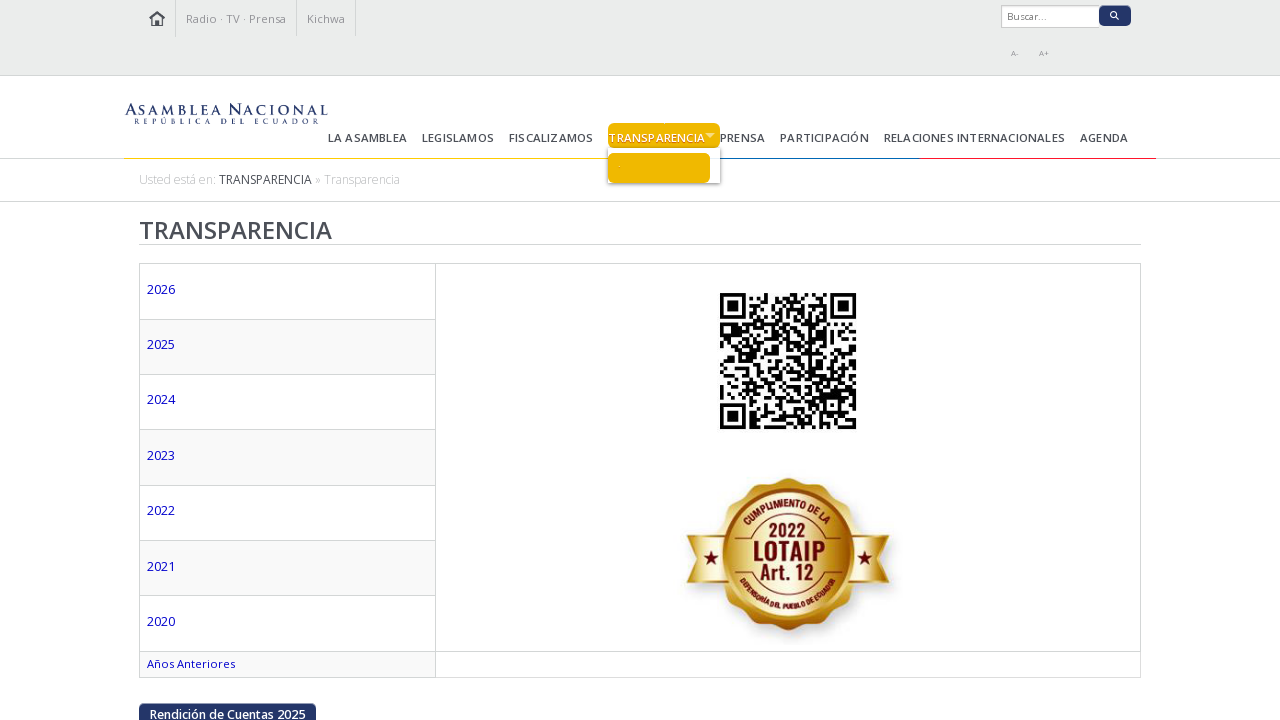

Clicked on element containing text '2020' in tag 'span' at (161, 621) on xpath=//span[contains(text(), '2020')] >> nth=0
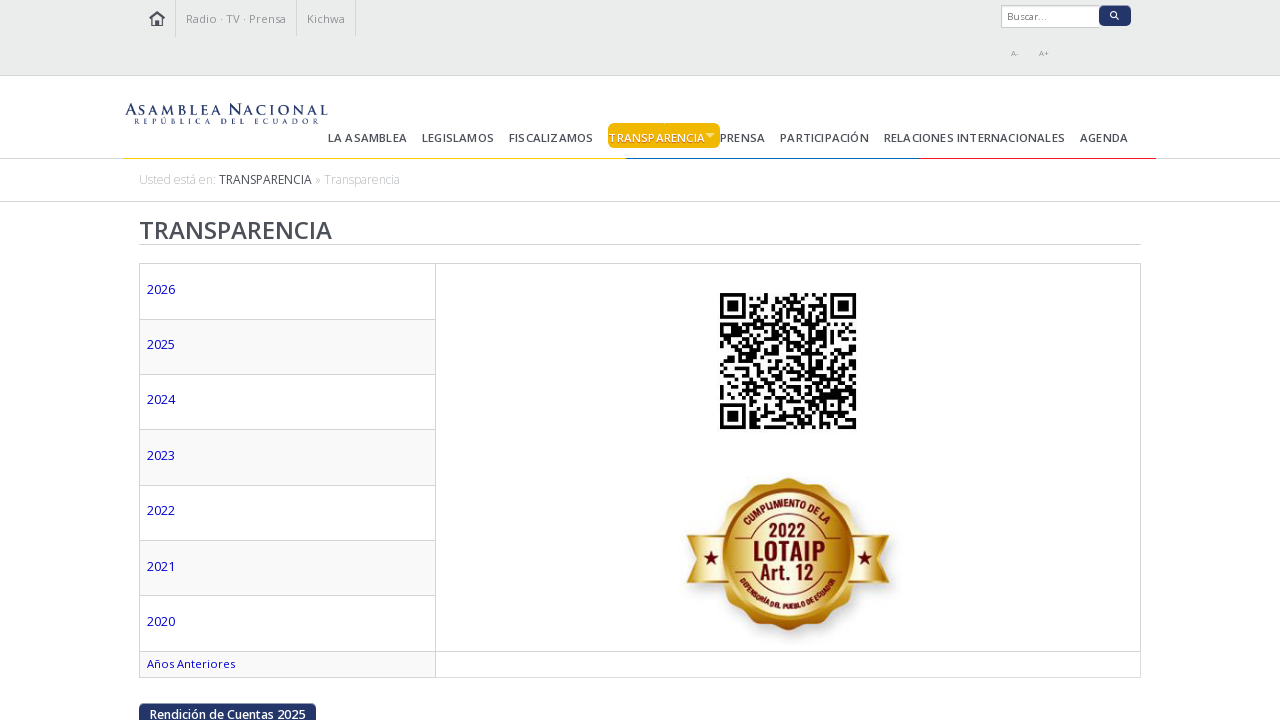

No se encontró el texto 'Enero' en los tags proporcionados.
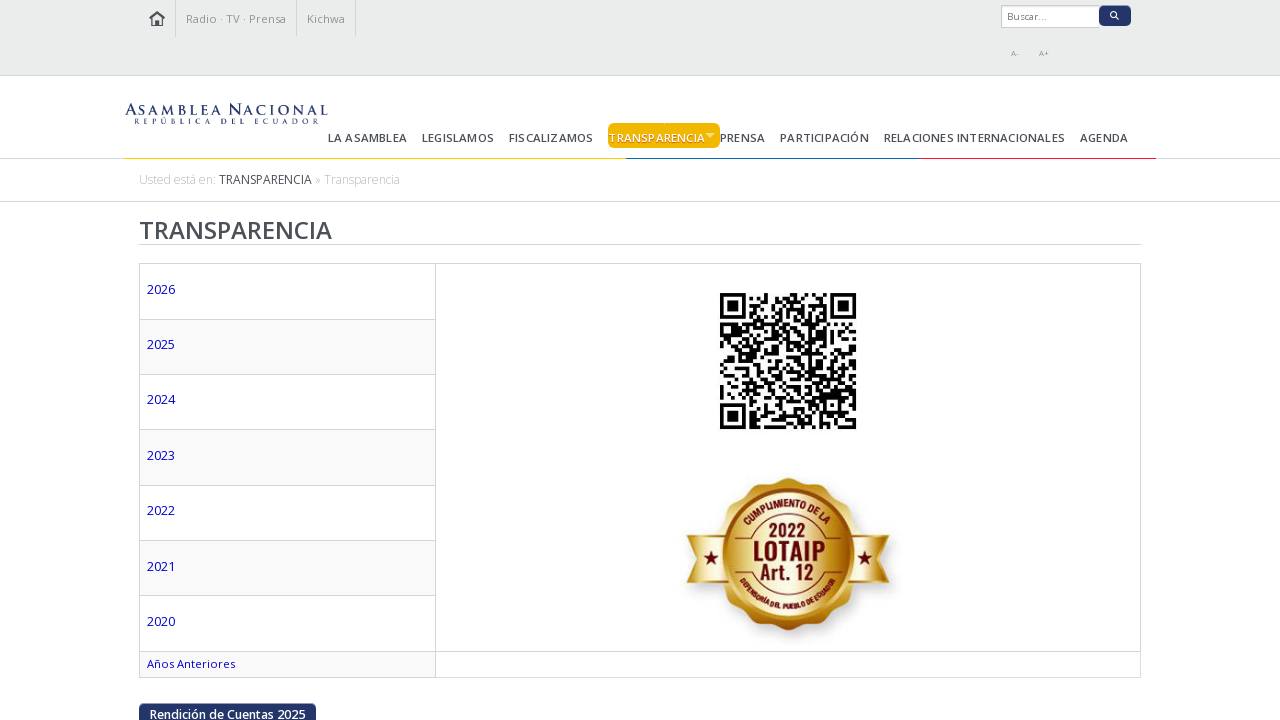

No se encontró el texto 'Rendición de cuentas' en los tags proporcionados.
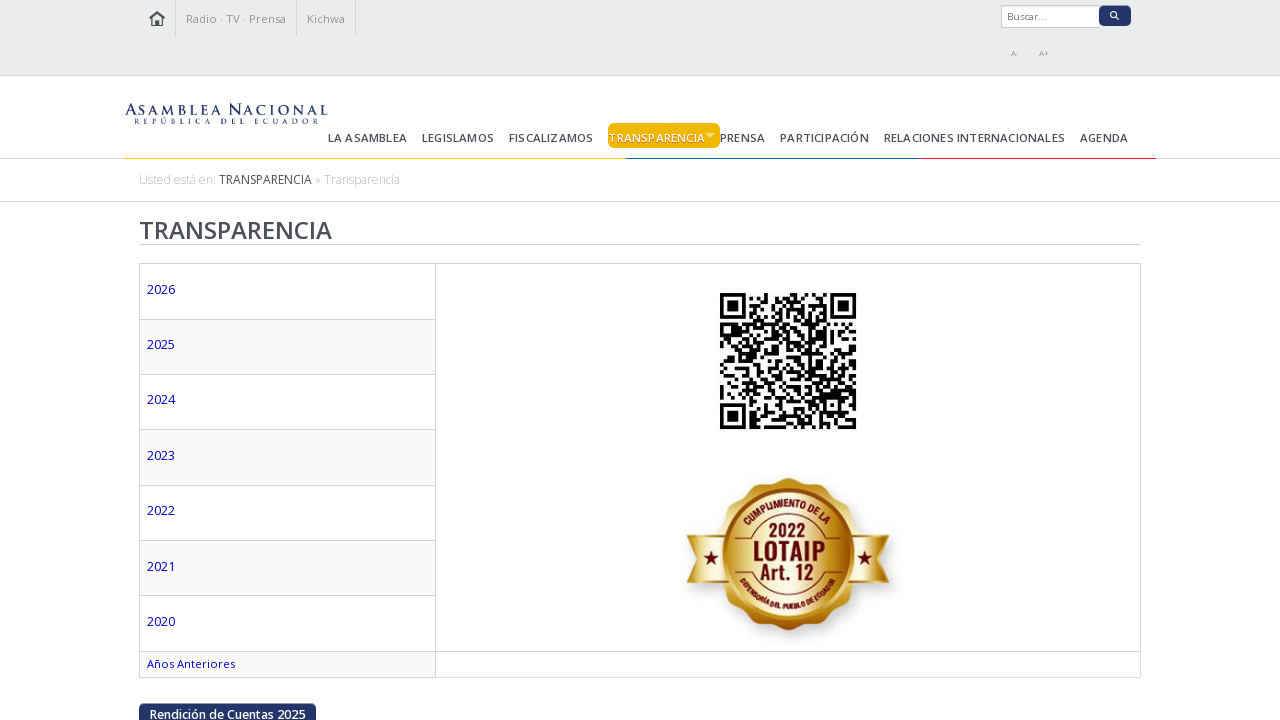

No se encontró el texto 'Presupuesto anual' en los tags proporcionados.
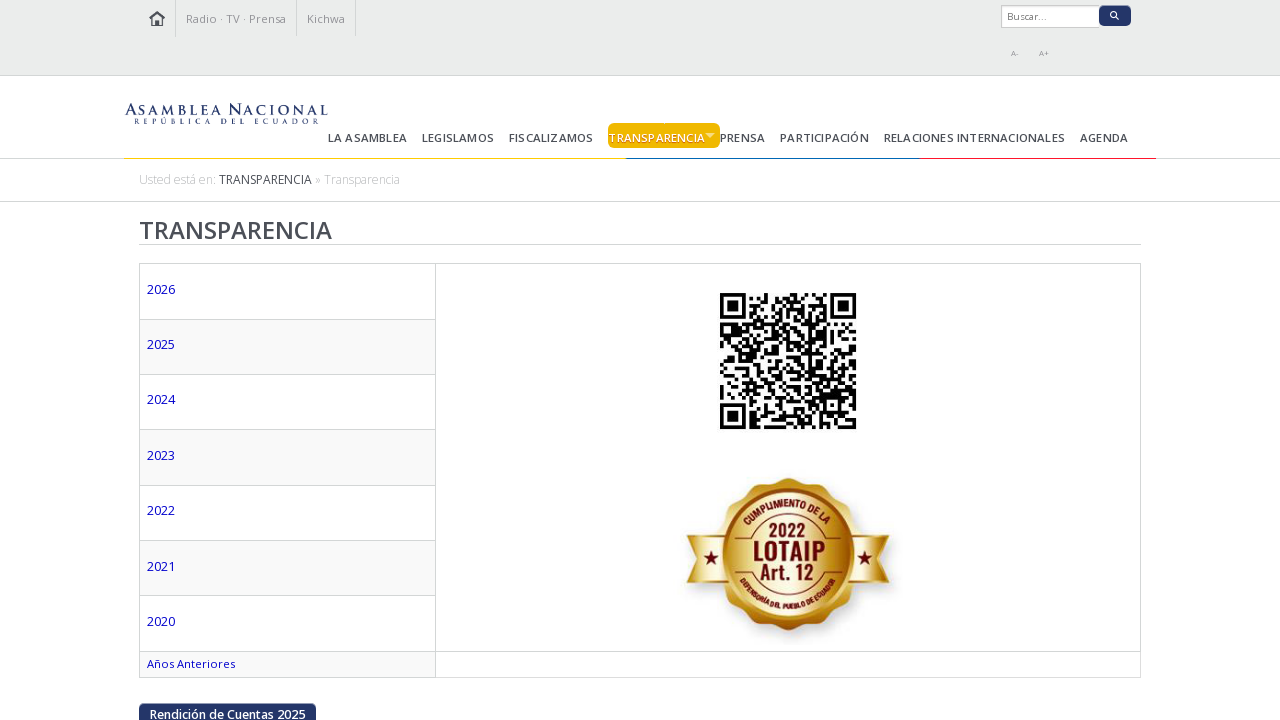

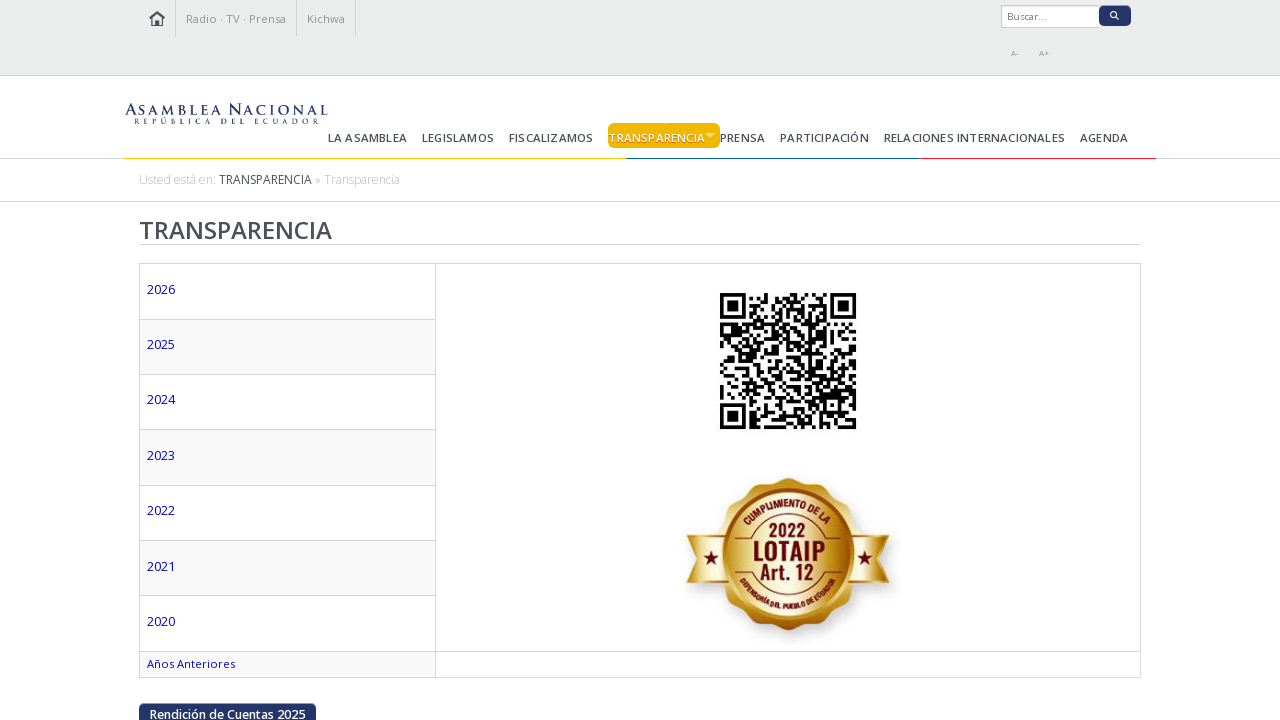